Tests dynamic dropdown functionality by selecting origin and destination locations in a flight booking form

Starting URL: https://rahulshettyacademy.com/dropdownsPractise/

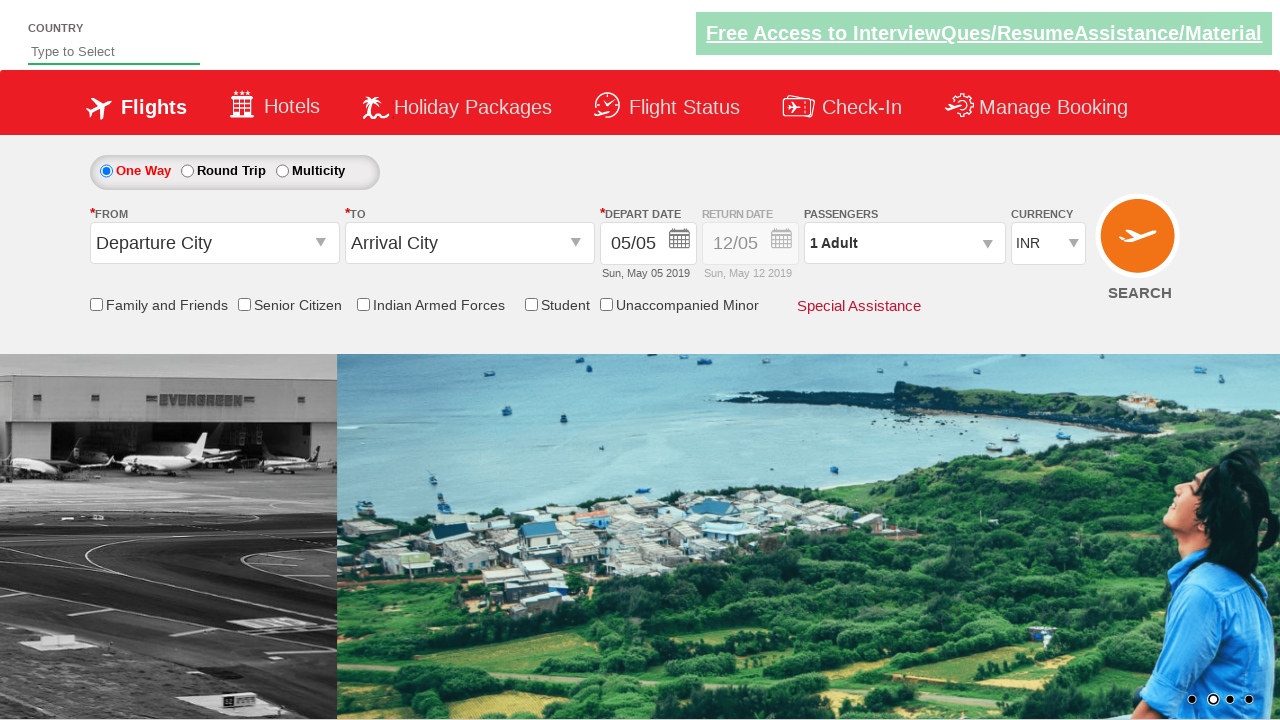

Clicked on origin station dropdown at (214, 243) on #ctl00_mainContent_ddl_originStation1_CTXT
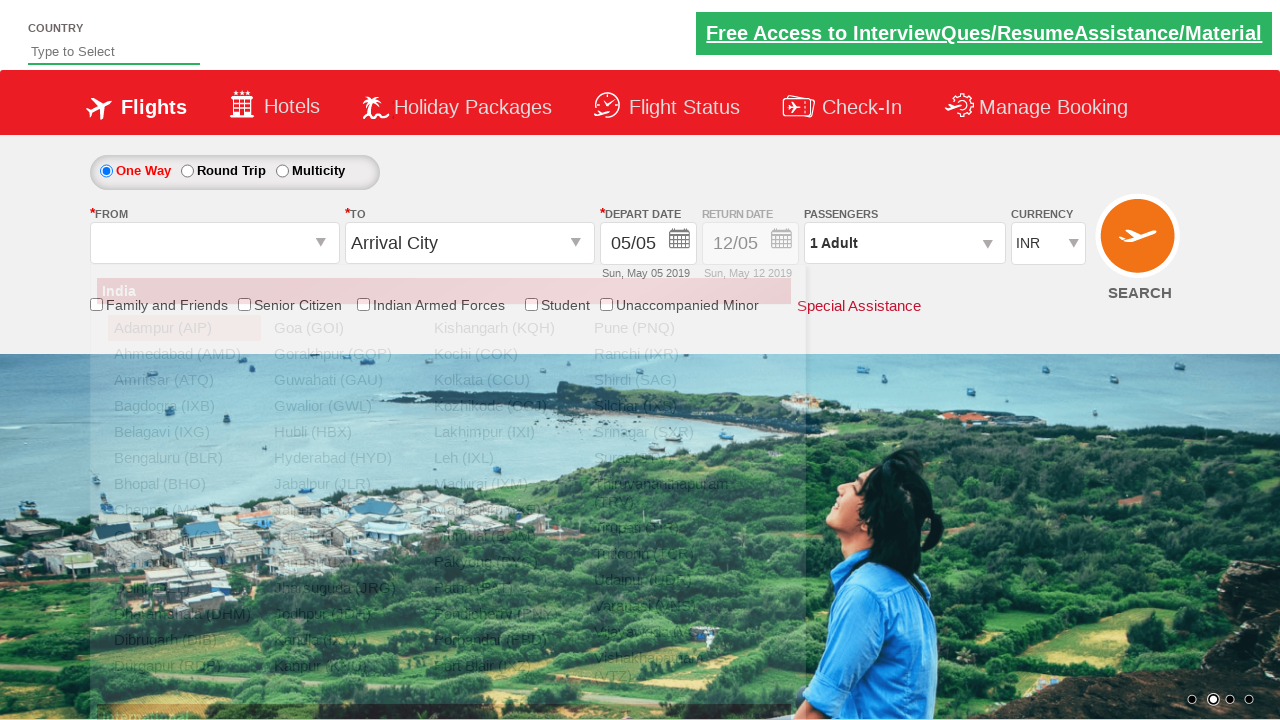

Selected MAA (Chennai) as origin location at (184, 510) on a[value='MAA']
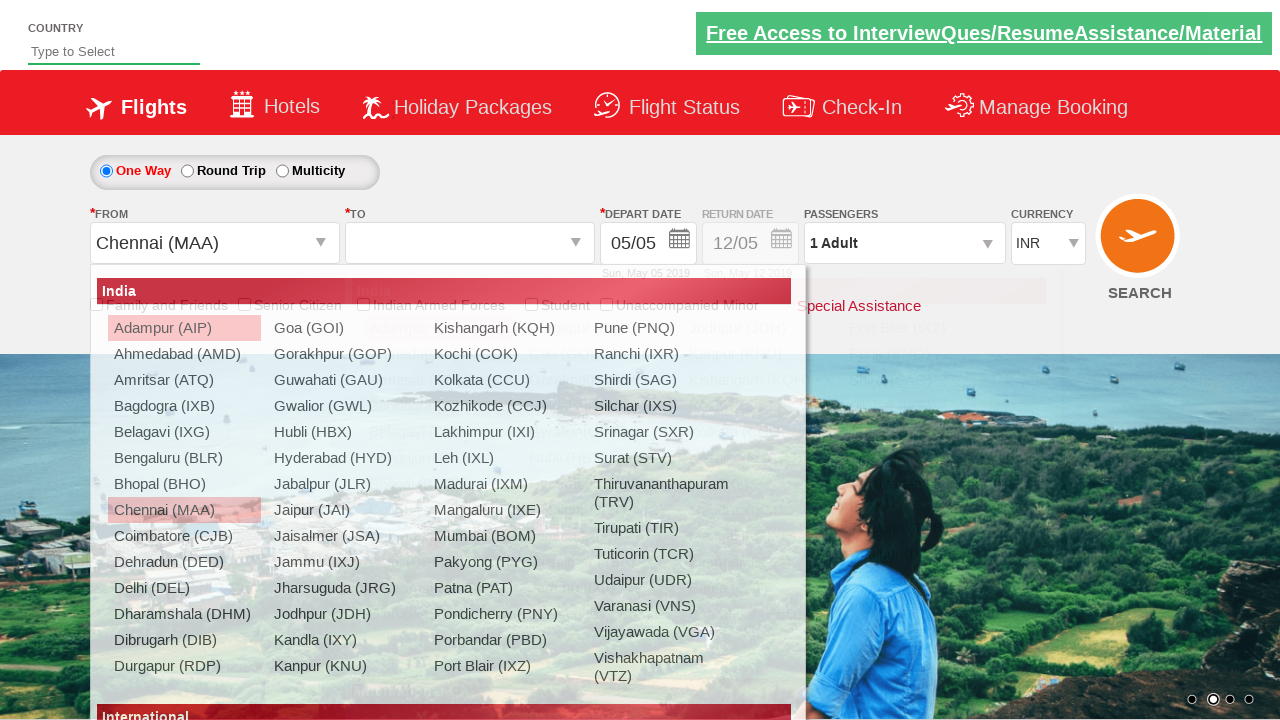

Waited for destination dropdown to update
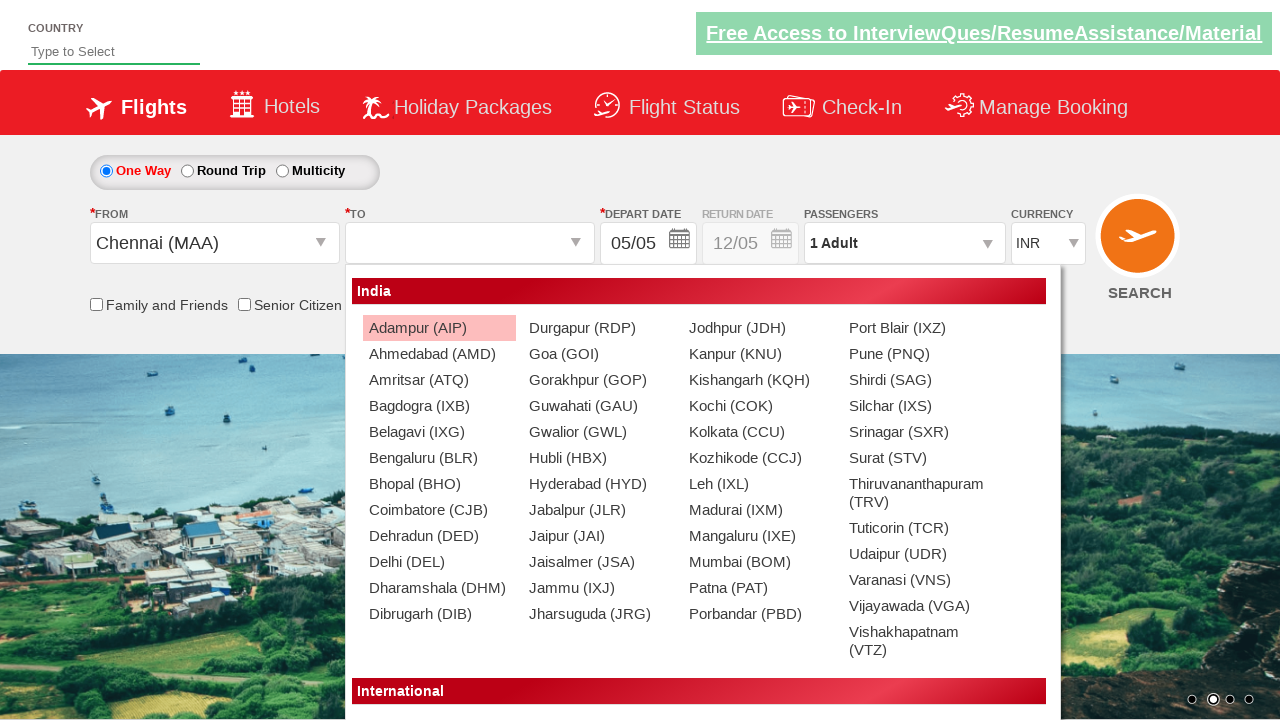

Selected BLR (Bangalore) as destination location at (439, 458) on (//a[@value='BLR'])[2]
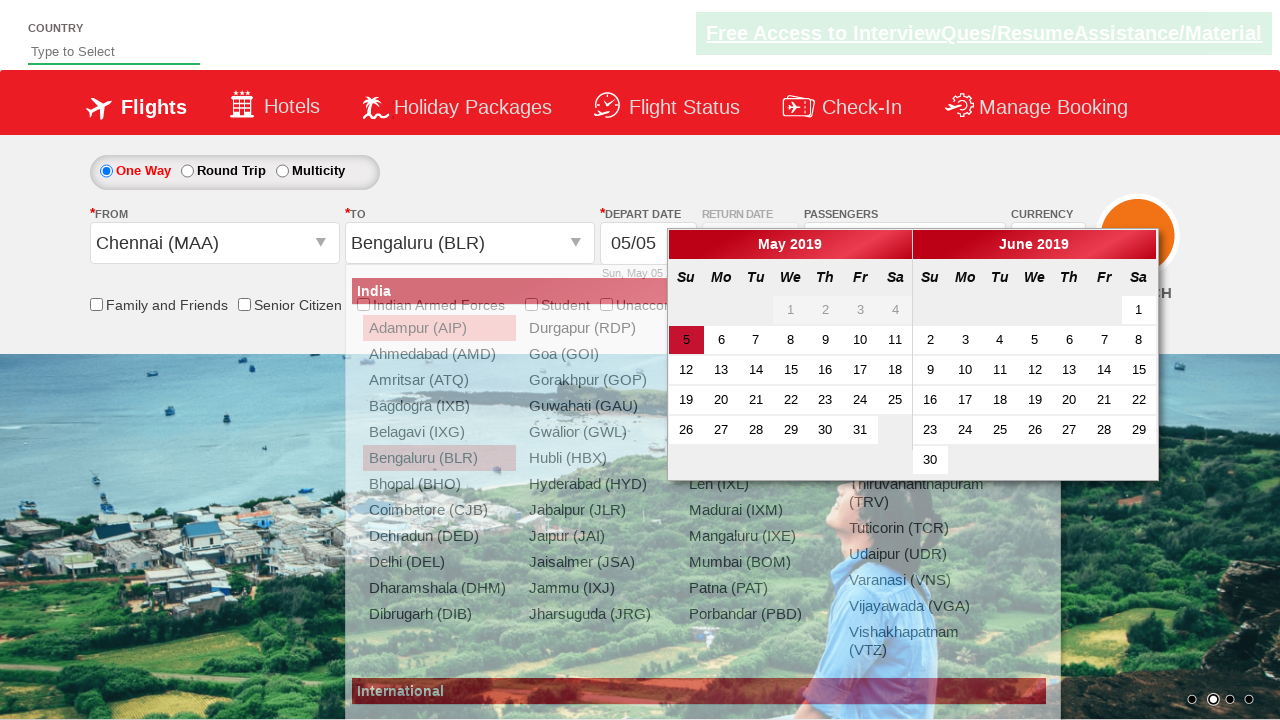

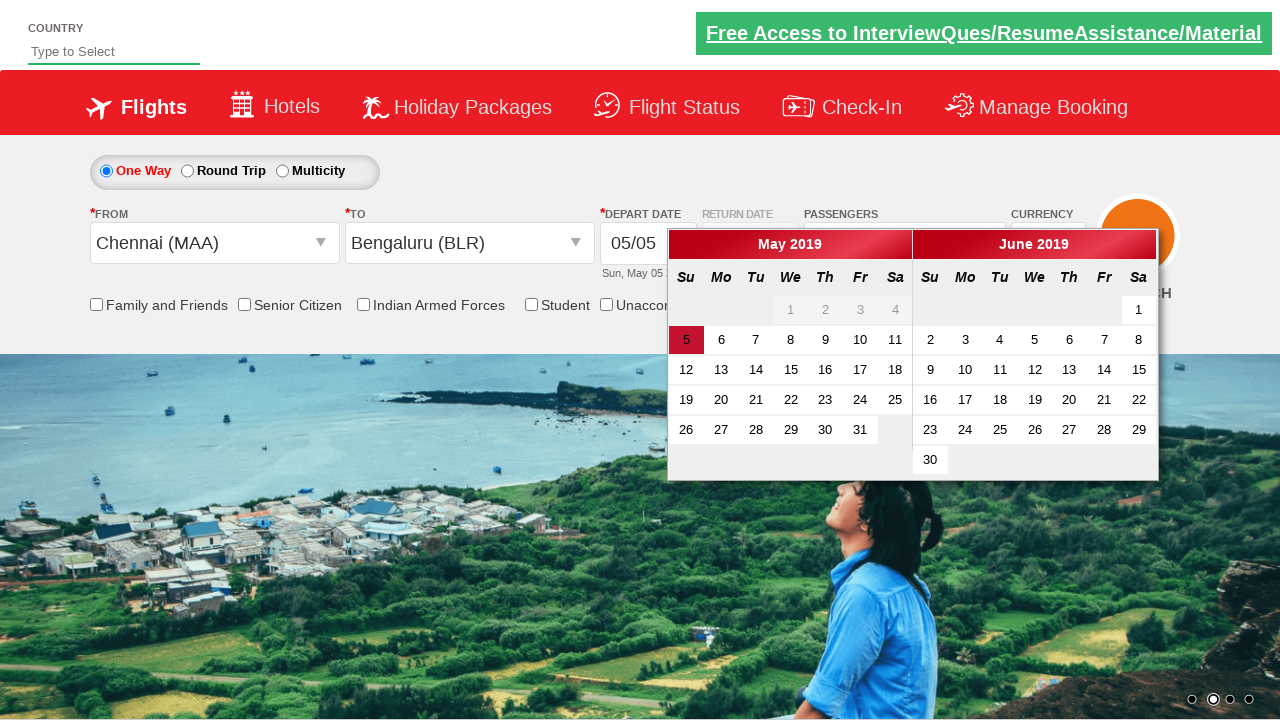